Tests JavaScript confirmation popup handling by clicking a button to trigger a JS confirm dialog, retrieving the alert text, and accepting the confirmation.

Starting URL: https://the-internet.herokuapp.com/javascript_alerts

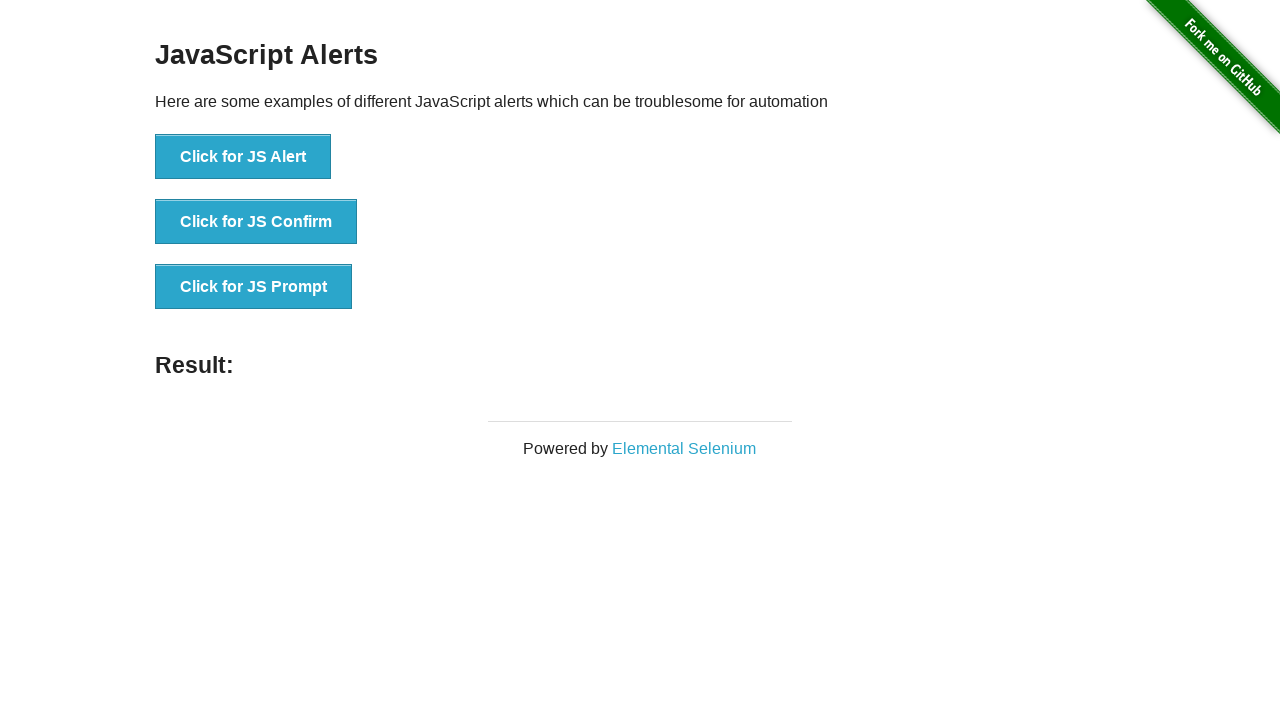

Set up dialog handler to accept confirmation dialogs
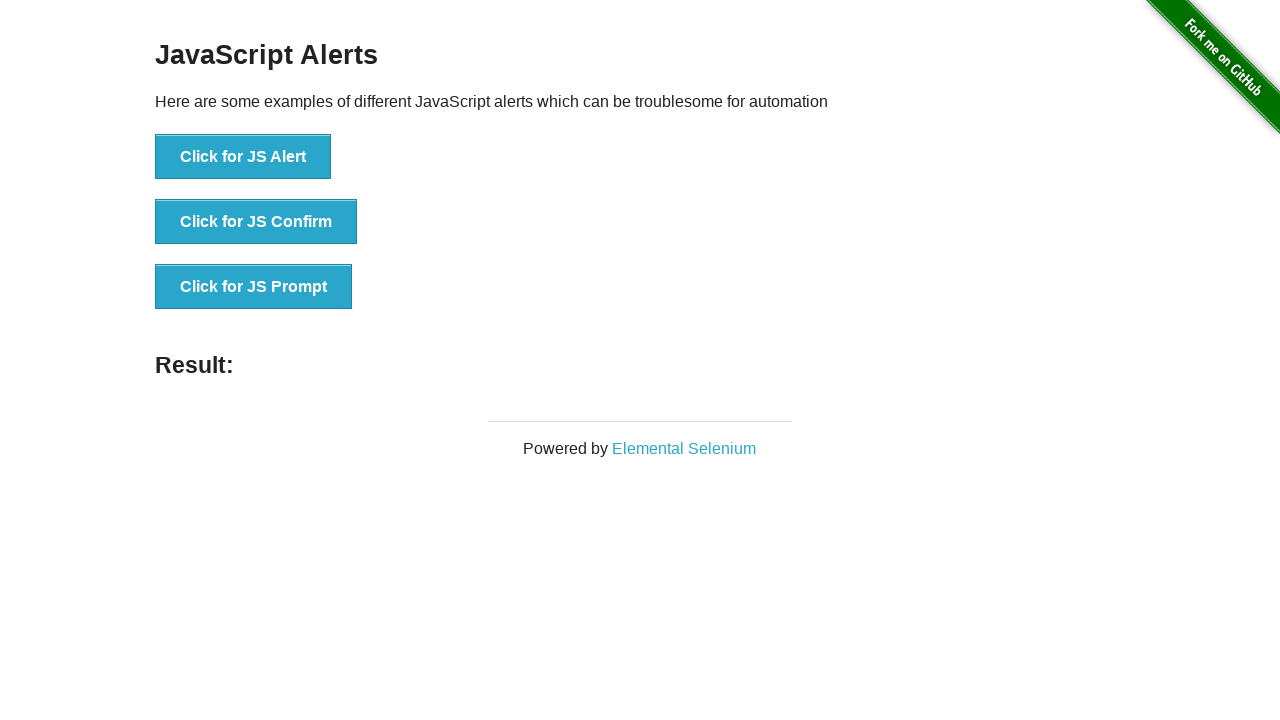

Clicked 'Click for JS Confirm' button to trigger JS confirmation popup at (256, 222) on xpath=//button[text()='Click for JS Confirm']
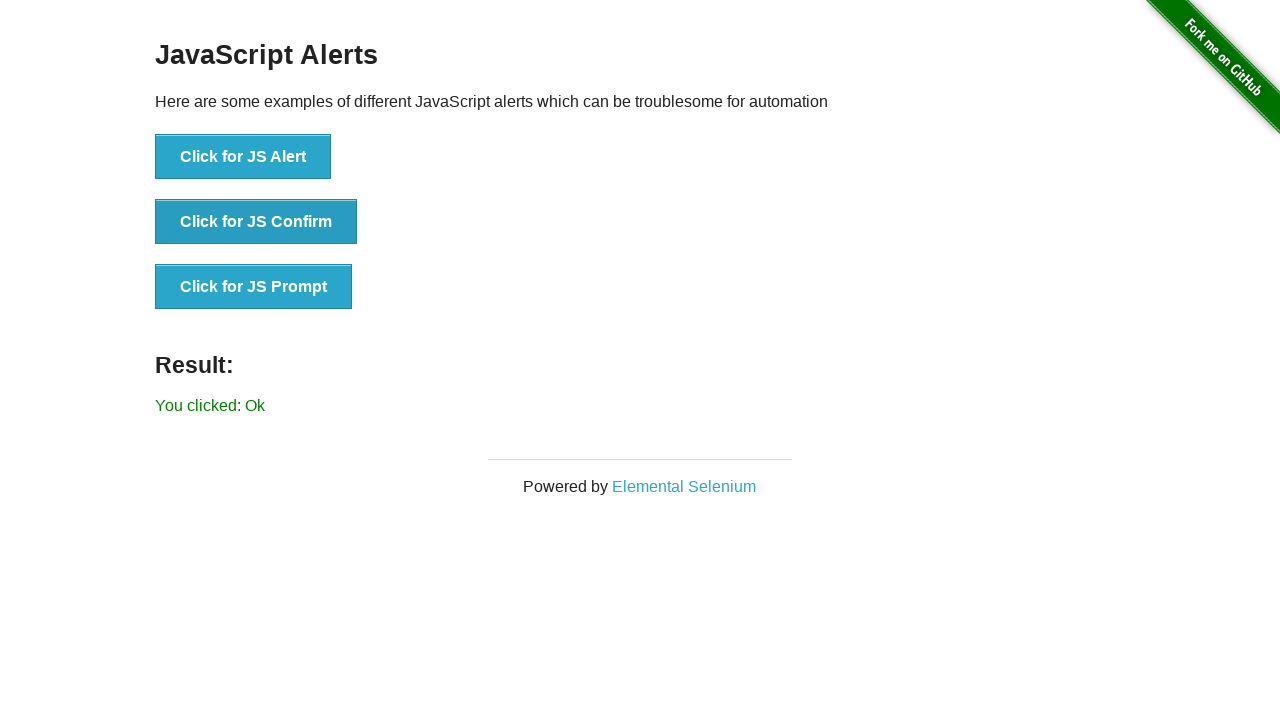

Confirmed that confirmation dialog was accepted and result text updated with 'Ok'
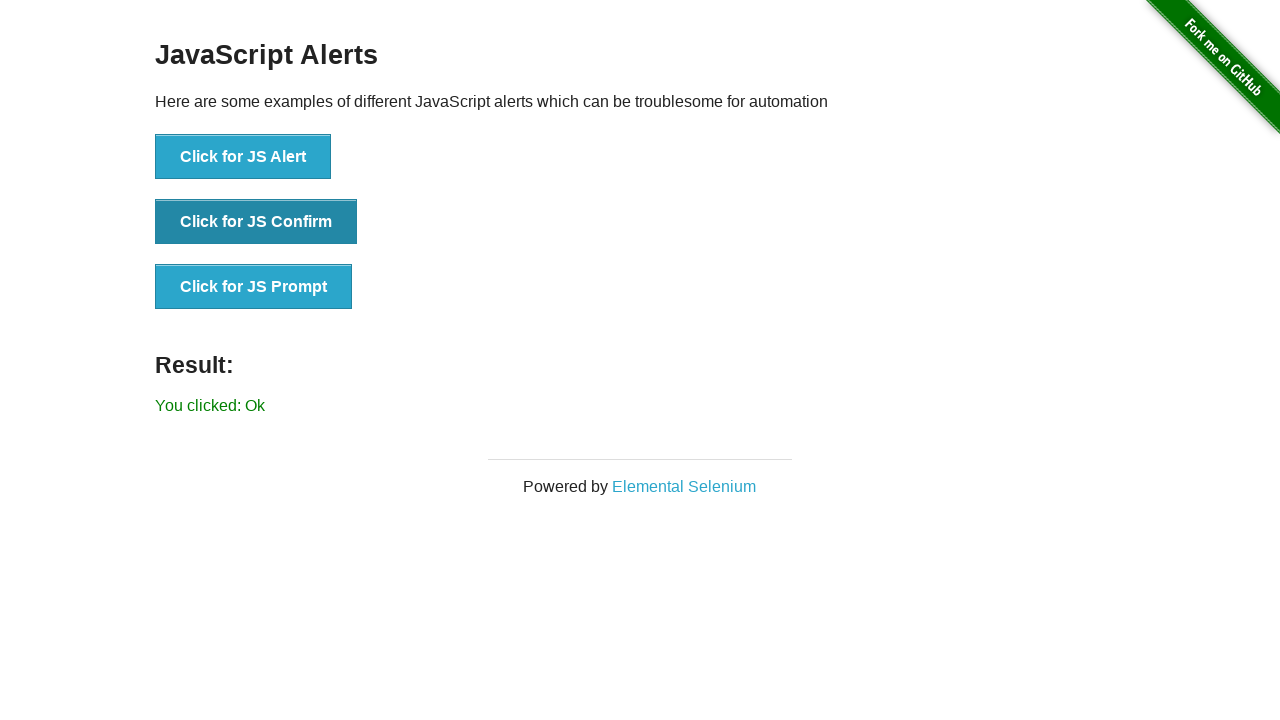

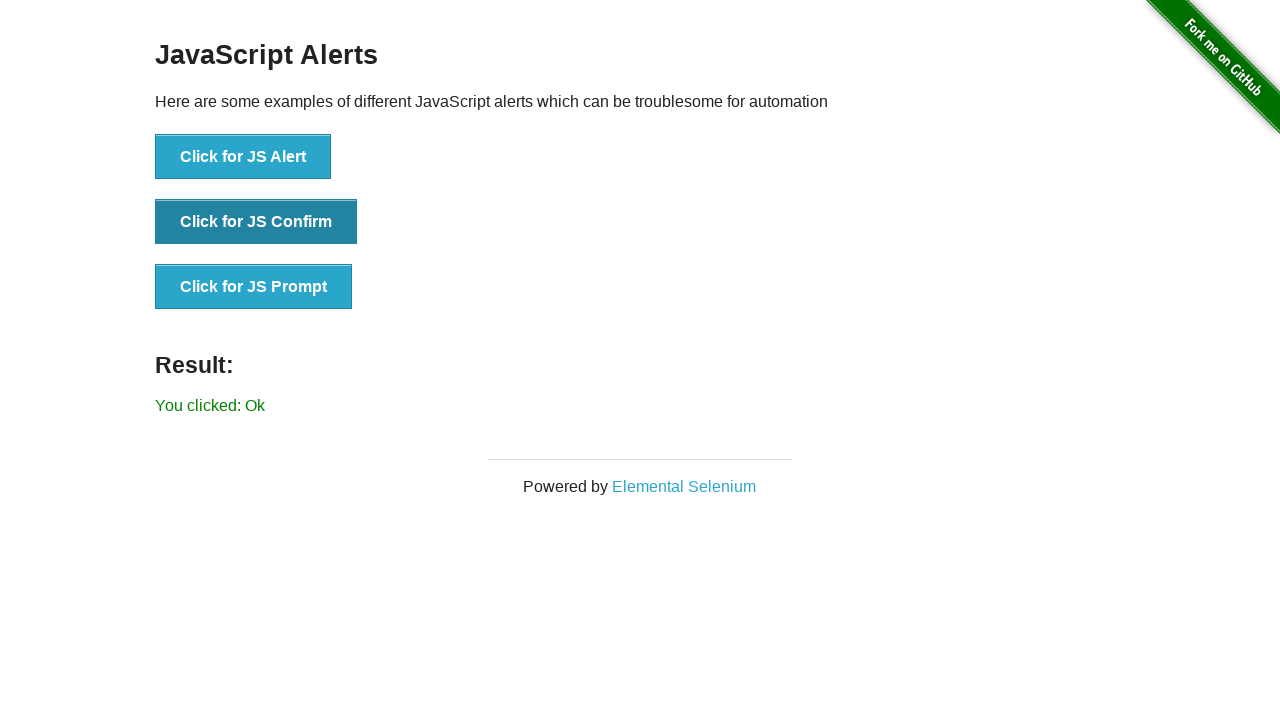